Navigates to the File Upload section and returns to the main page

Starting URL: https://the-internet.herokuapp.com

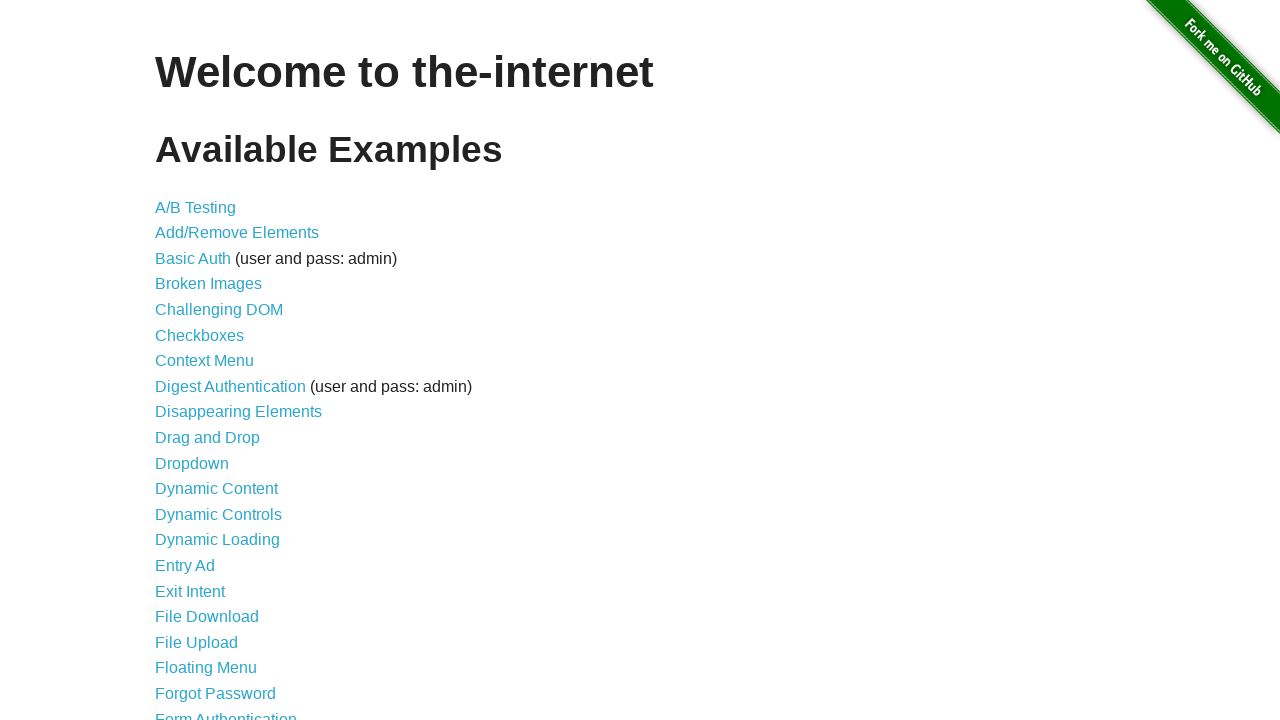

Navigated to the main page at https://the-internet.herokuapp.com
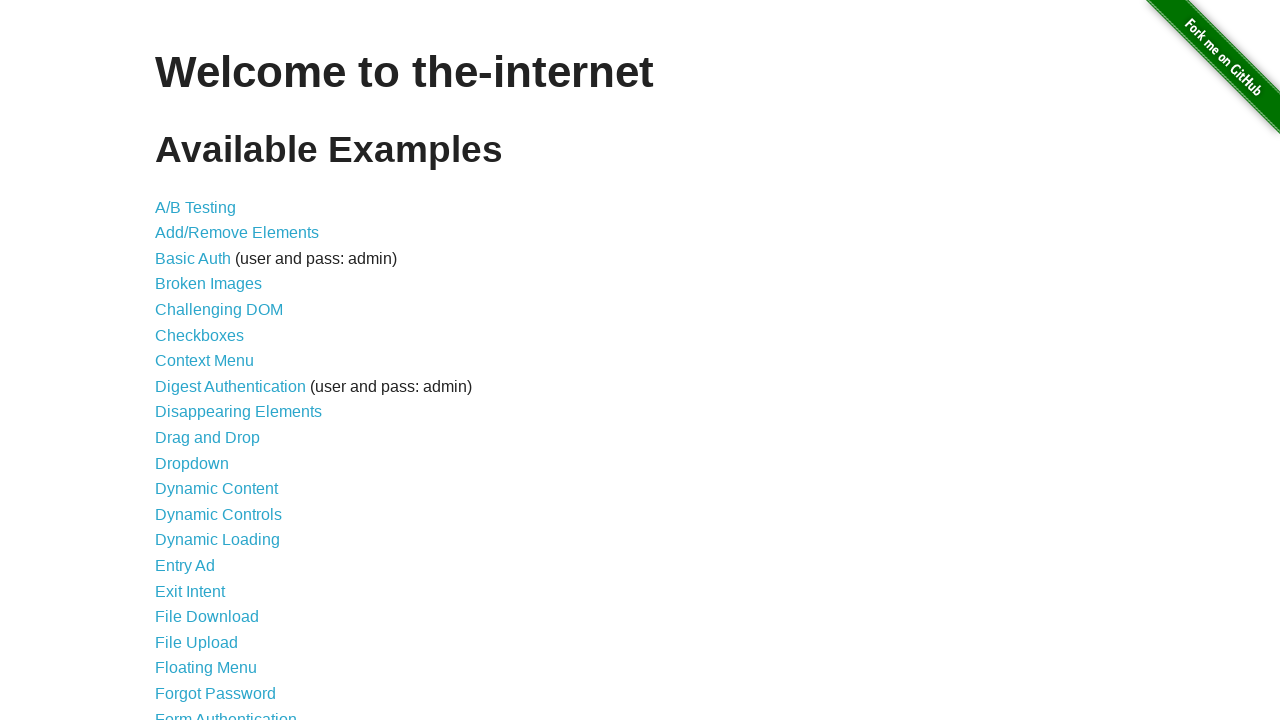

Clicked on File Upload link at (196, 642) on xpath=//*[@id="content"]/ul/li[18]/a
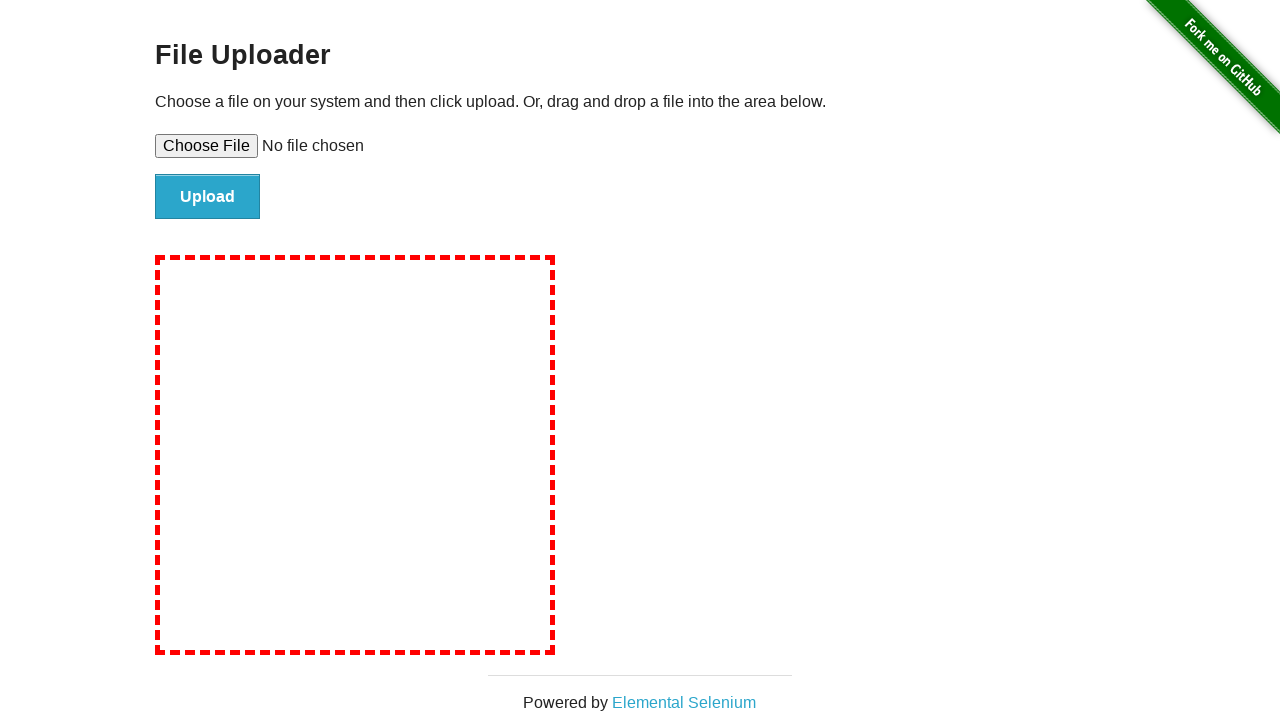

Navigated back to the main page
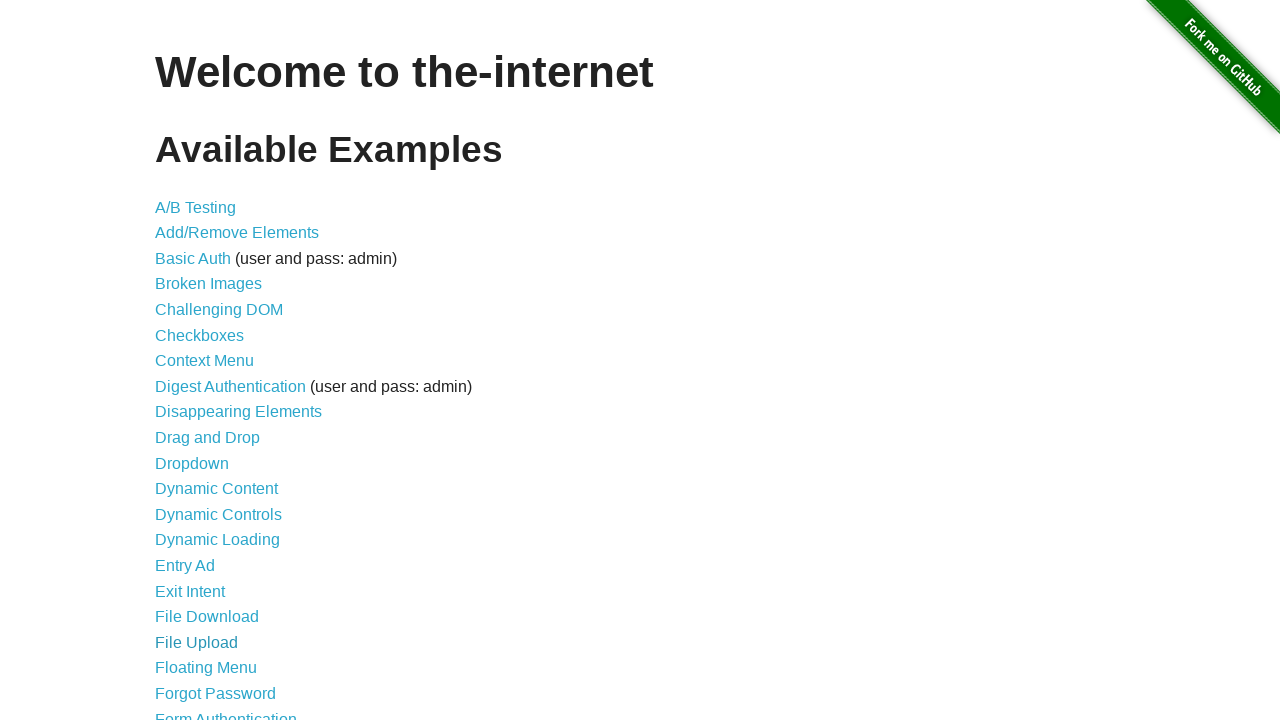

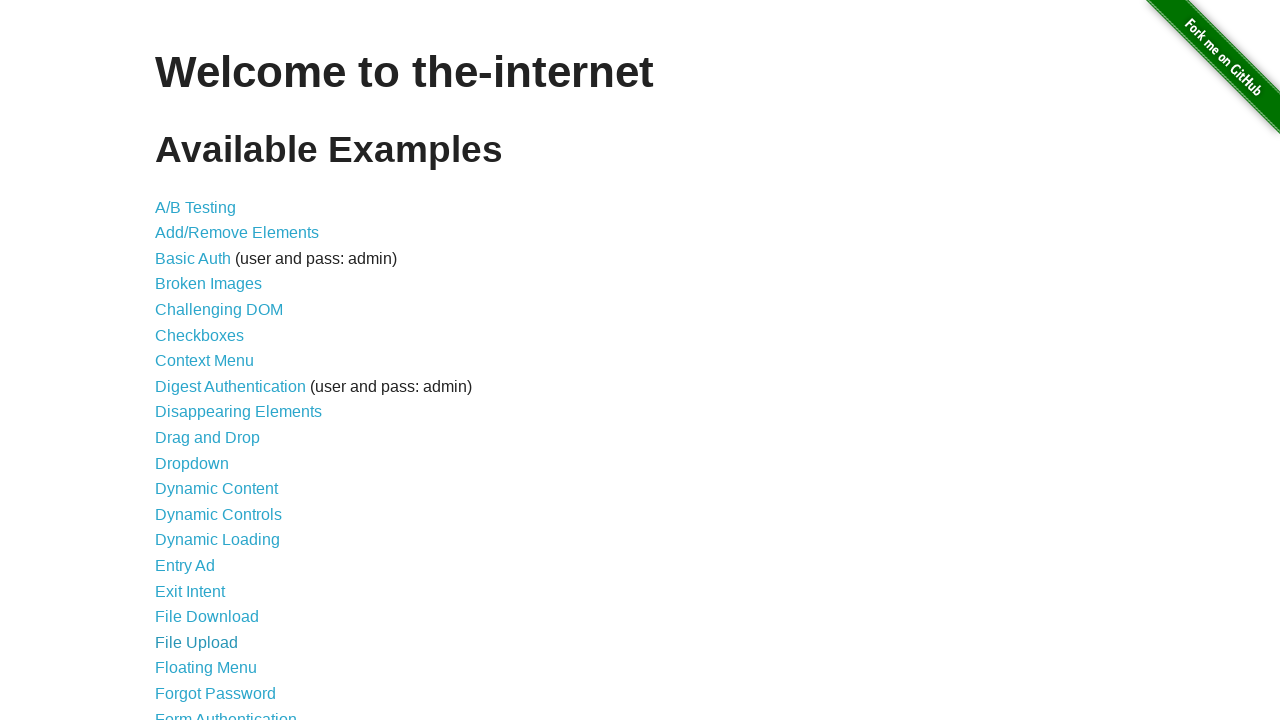